Tests calculator addition functionality by clicking number buttons and operators to perform 5+3 calculation

Starting URL: https://www.calculator.net

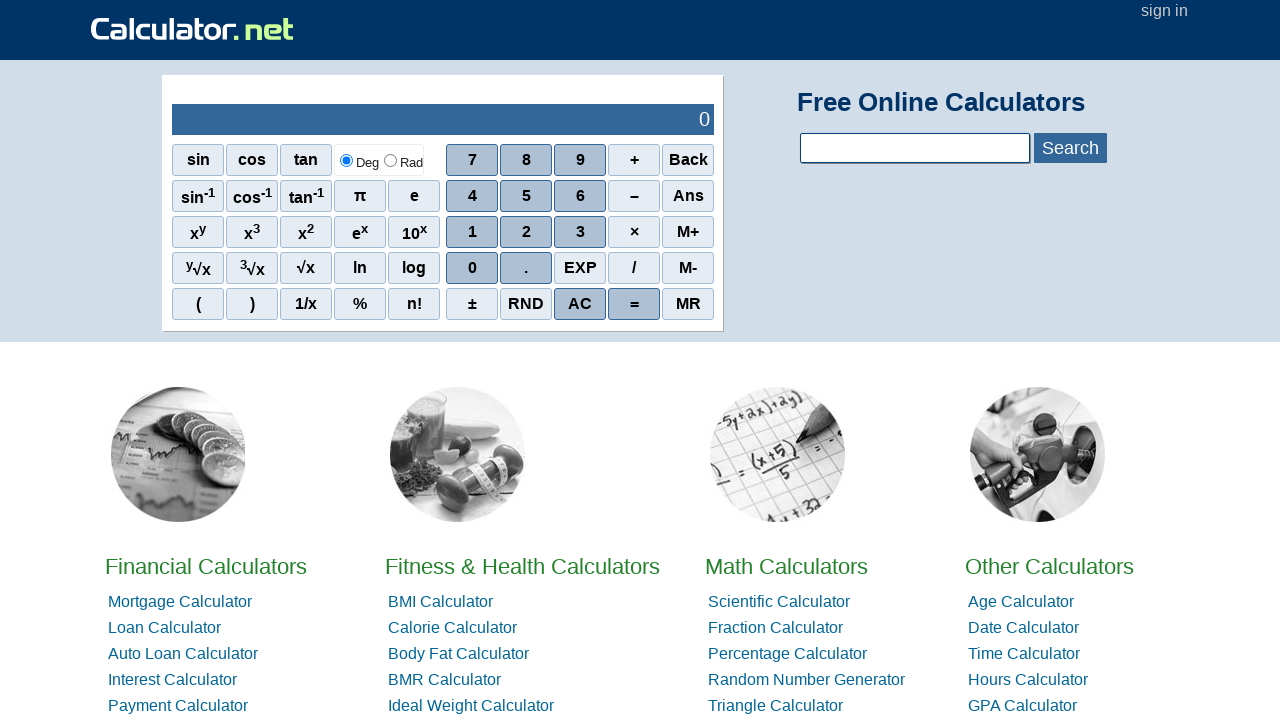

Clicked number 5 button at (526, 196) on span[onclick='r(5)']
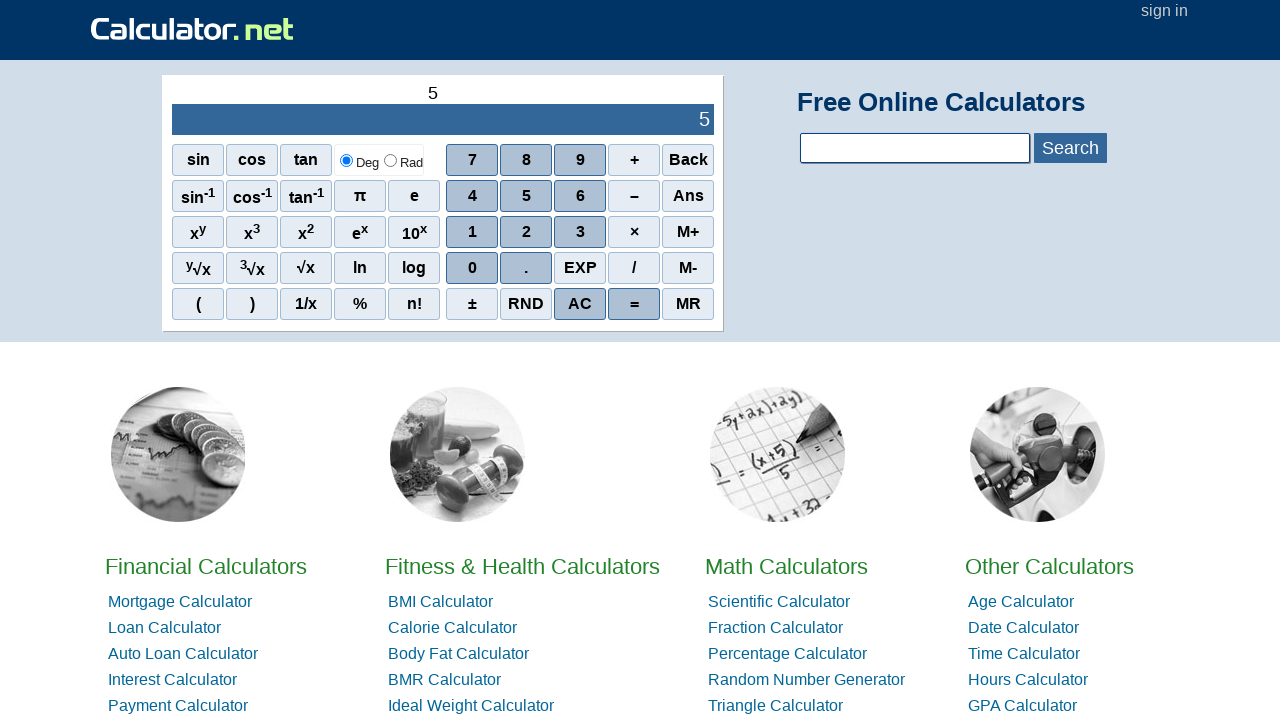

Clicked plus (+) operator at (634, 160) on span[onclick="r('+')"]
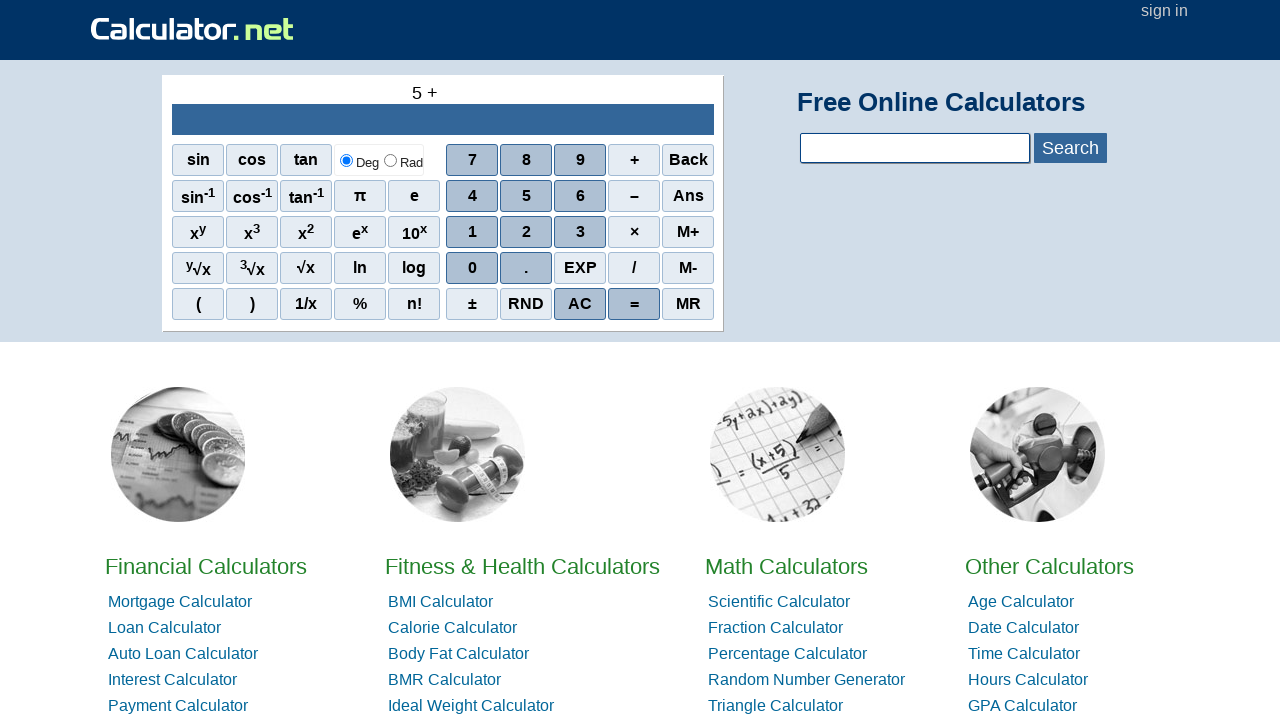

Clicked number 3 button at (580, 232) on span[onclick='r(3)']
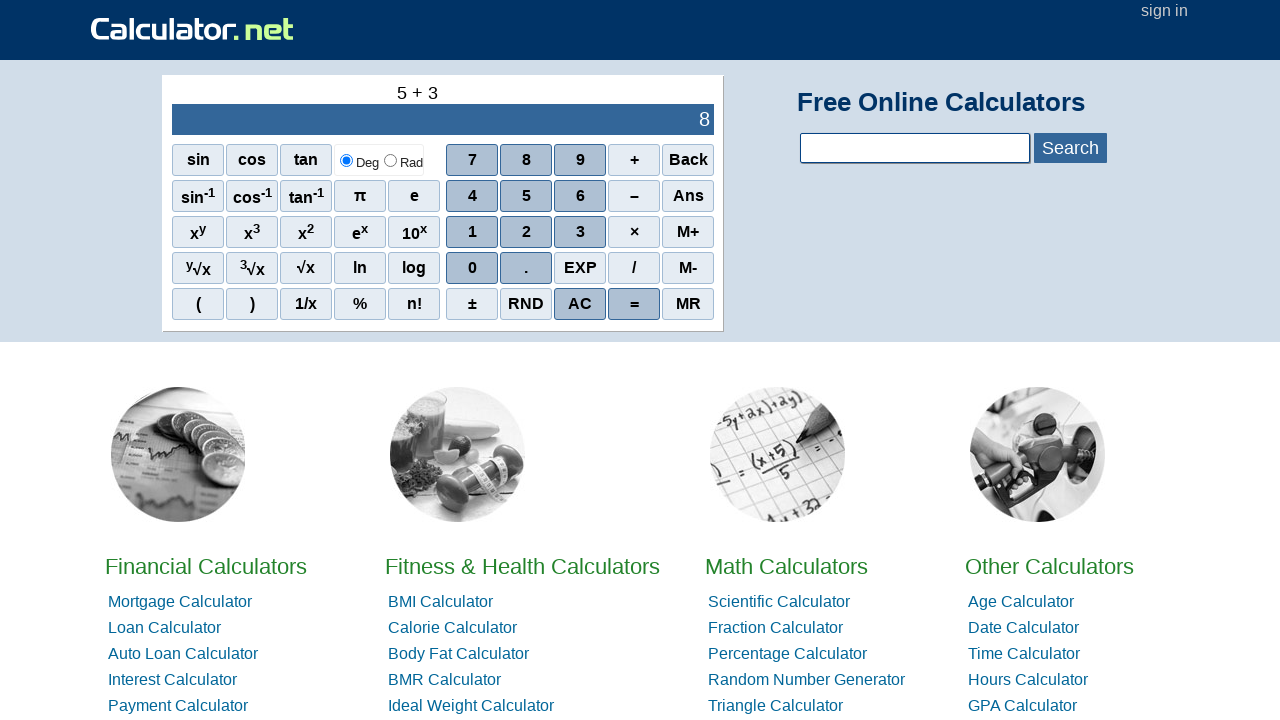

Clicked equals (=) button to calculate result at (634, 304) on span[onclick="r('=')"]
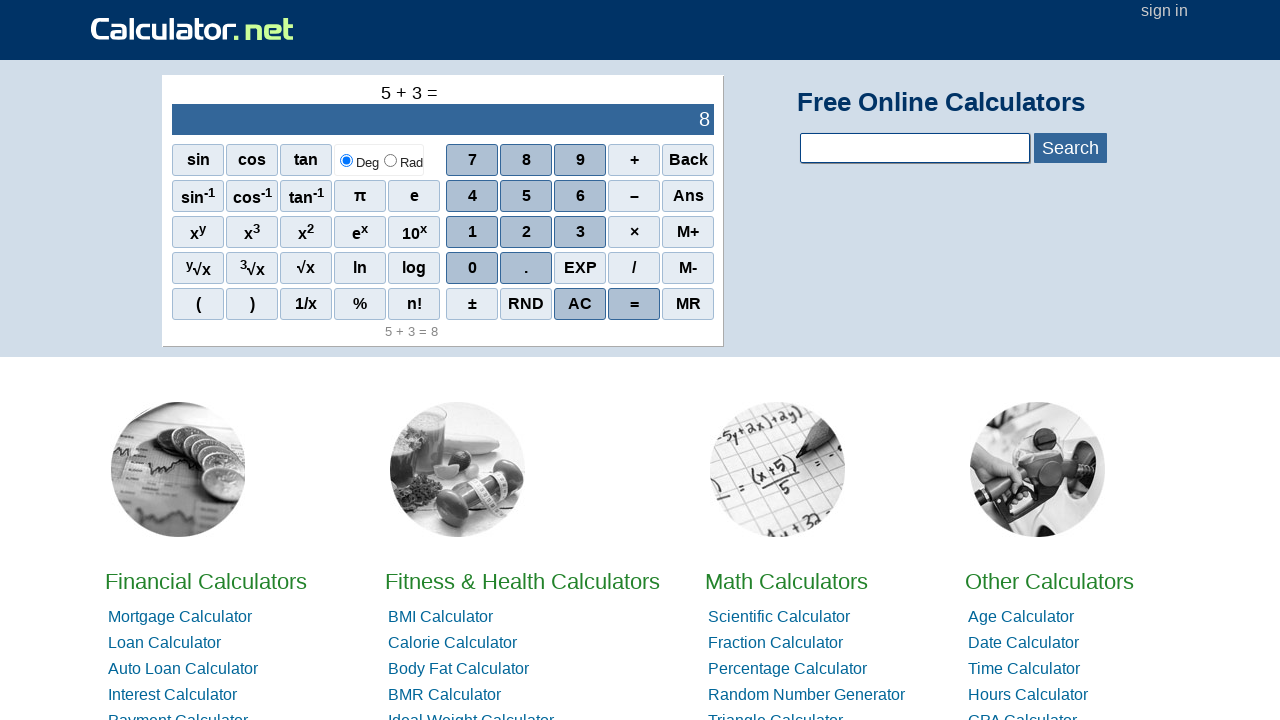

Calculator output display loaded with result
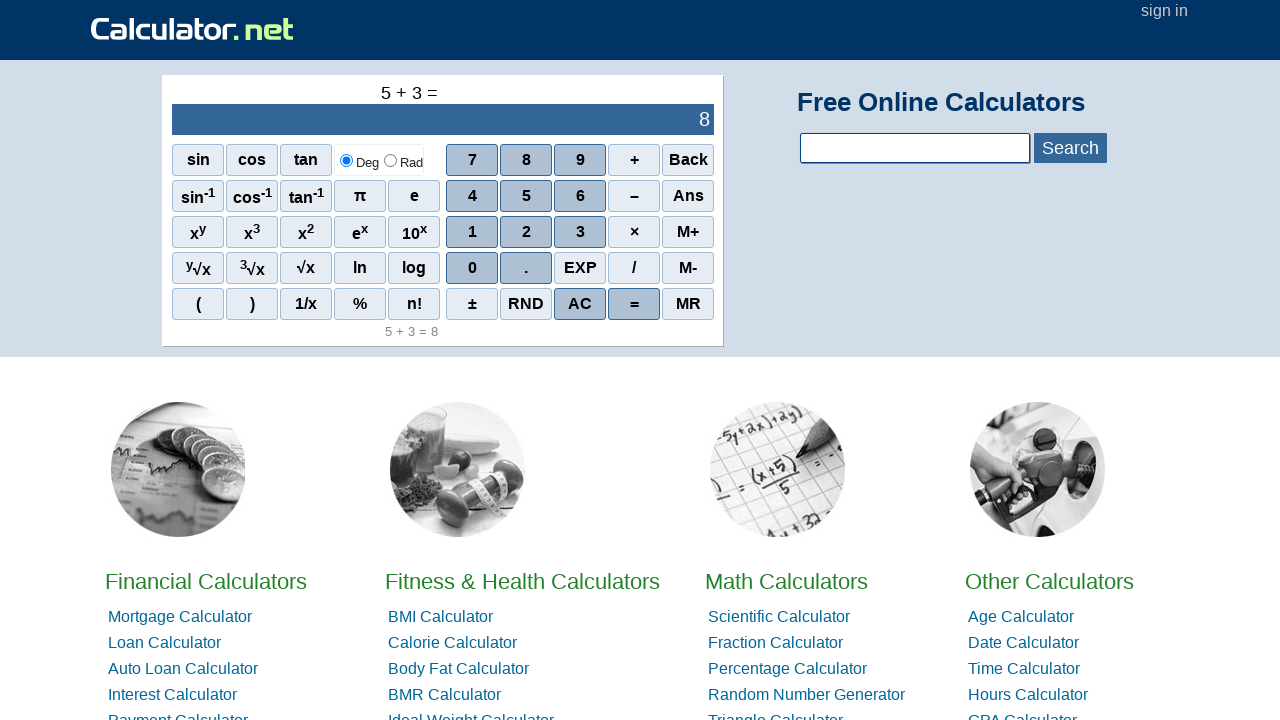

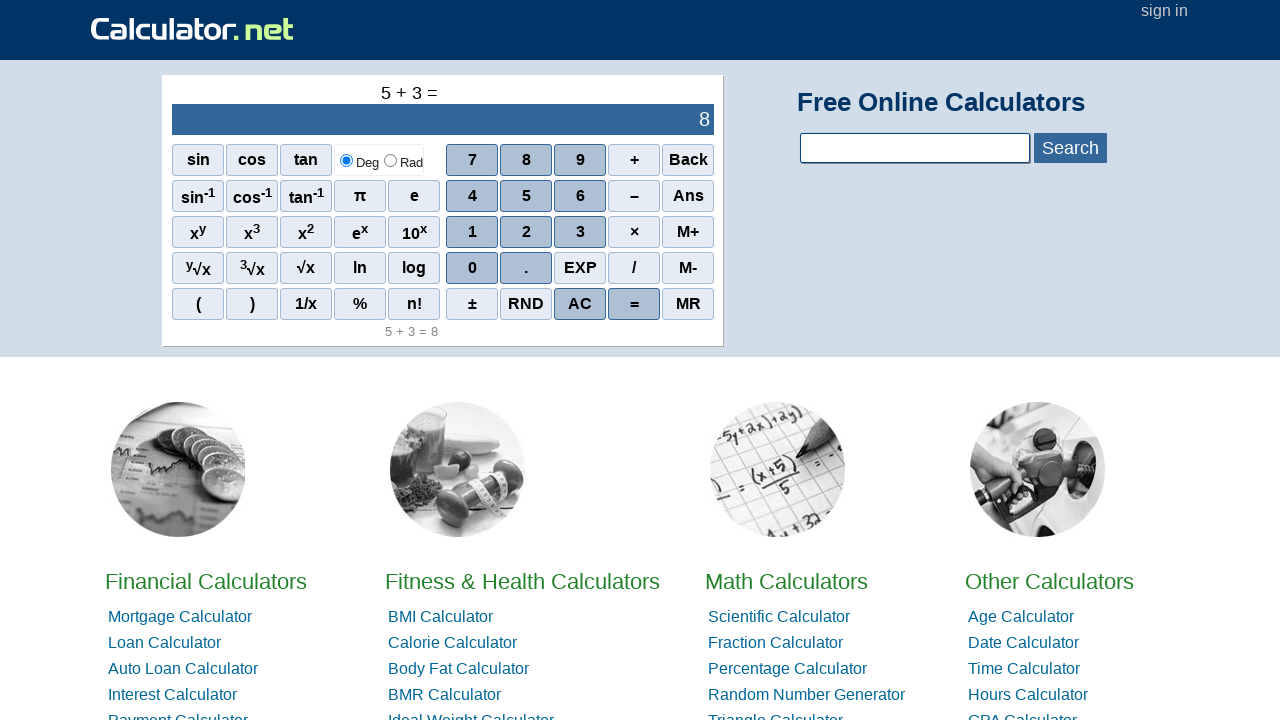